Navigates to a frames test page, types text into an input field, and verifies the full window

Starting URL: https://applitools.github.io/demo/TestPages/FramesTestPage/

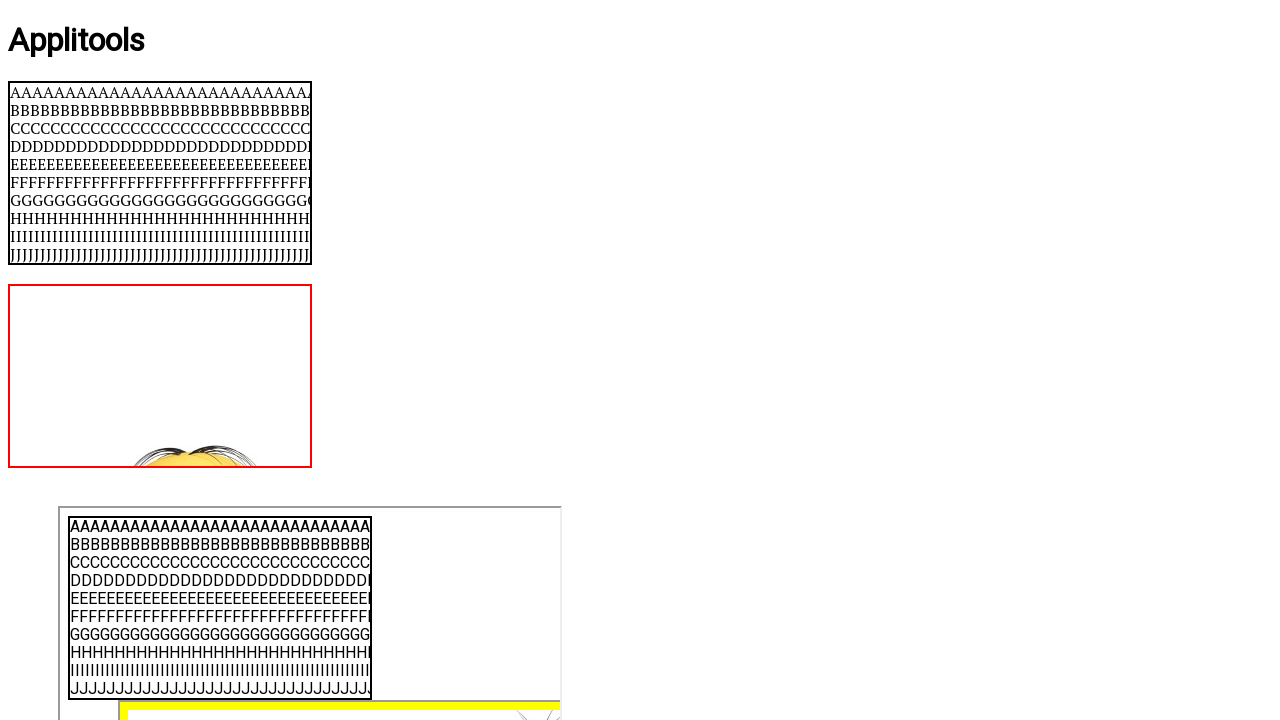

Waited for input element to be present
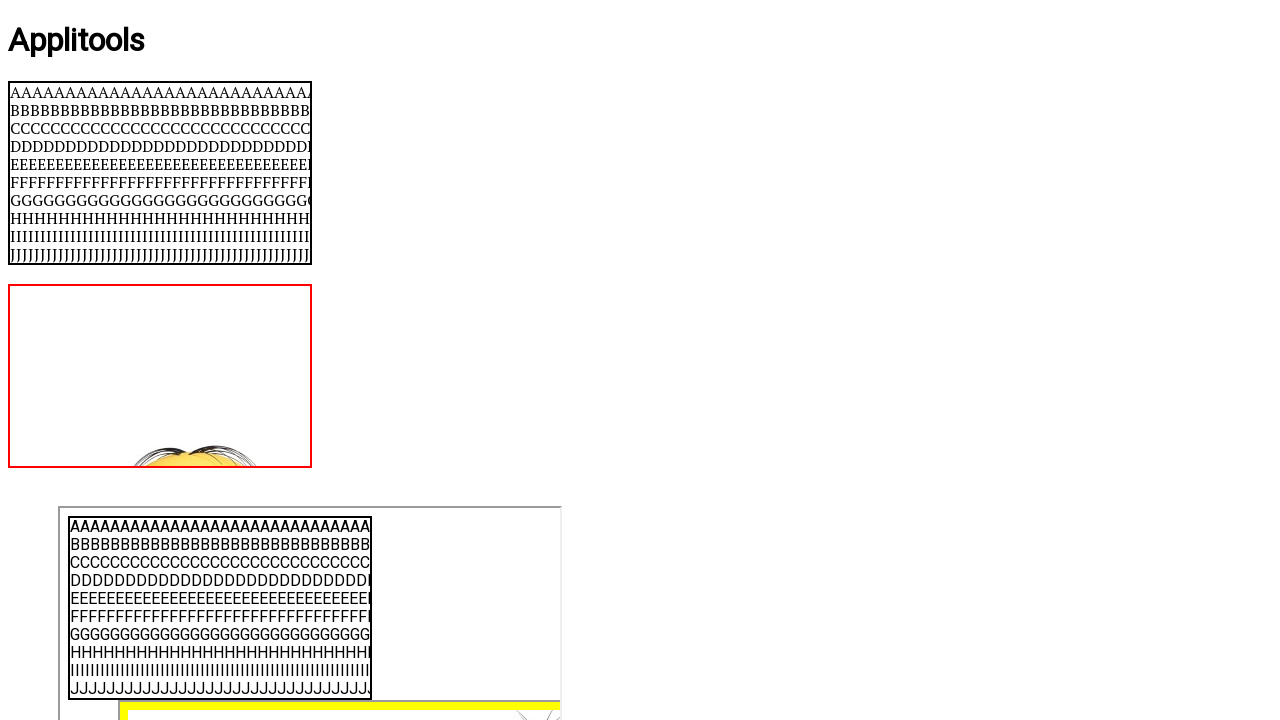

Filled input field with 'My Input' on input
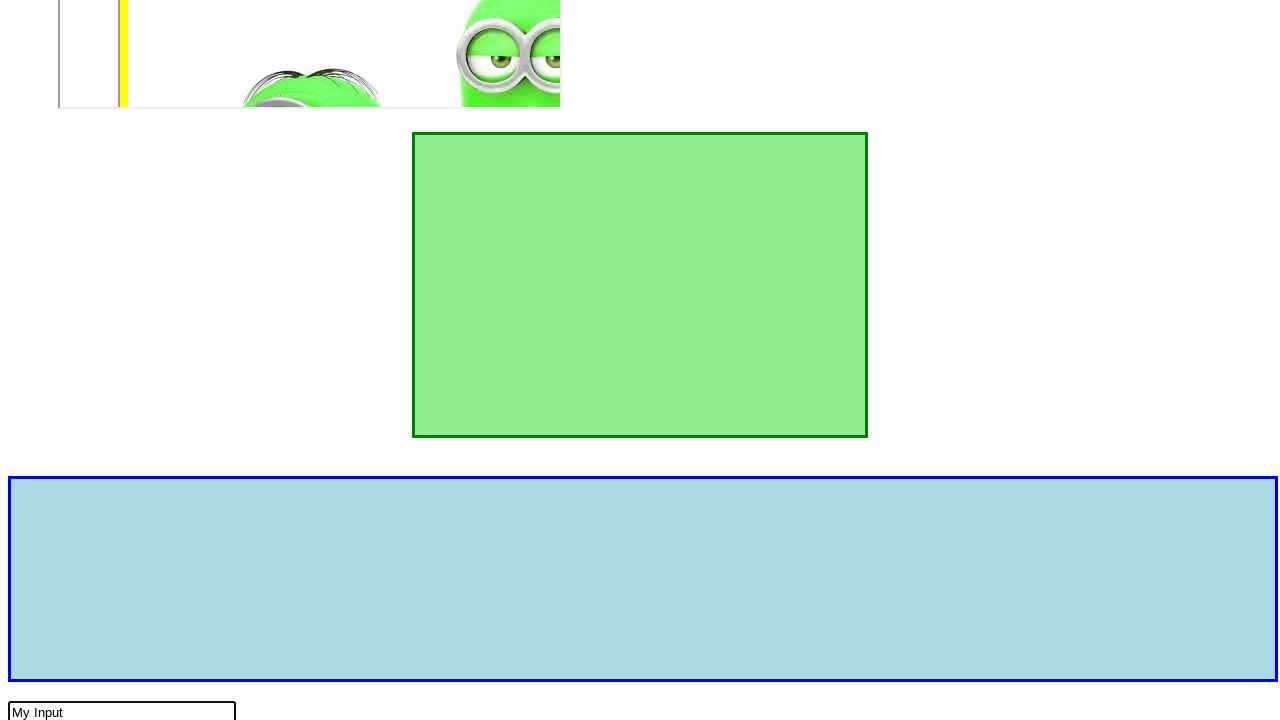

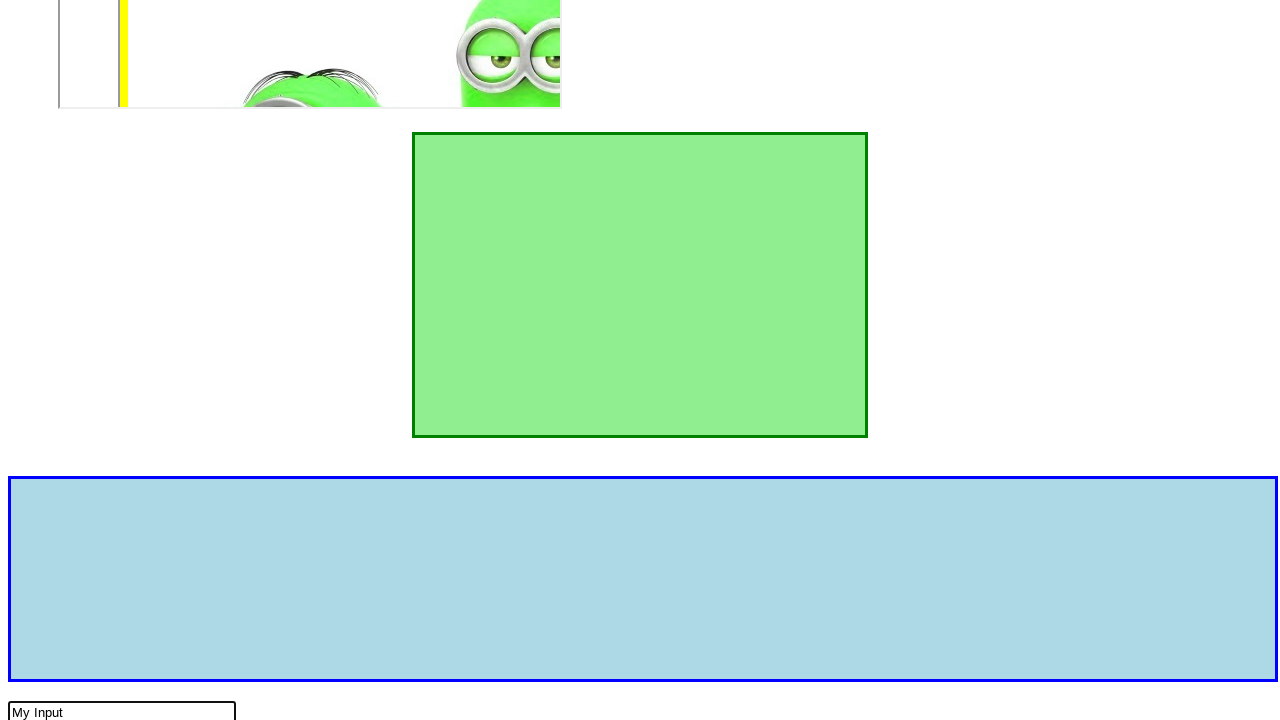